Tests drag and drop functionality on the jQuery UI droppable demo page by dragging an element and dropping it onto a target area within an iframe

Starting URL: https://jqueryui.com/droppable/

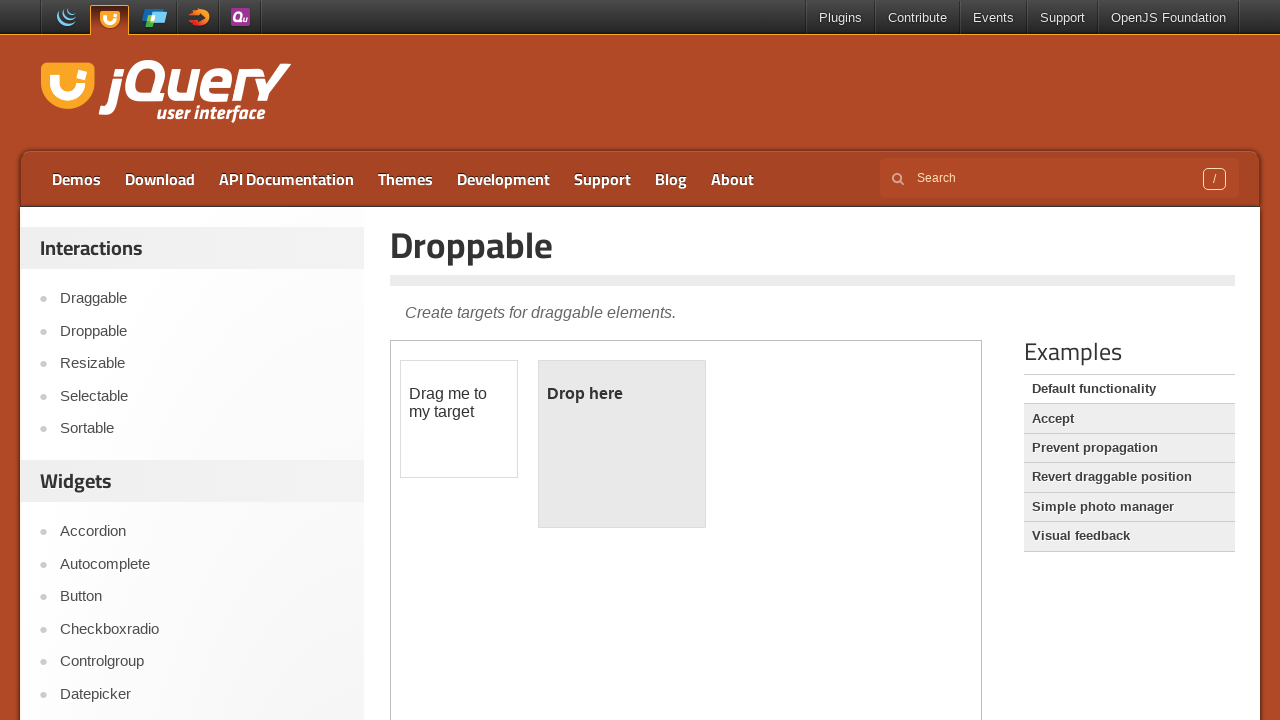

Located the demo iframe containing the drag and drop elements
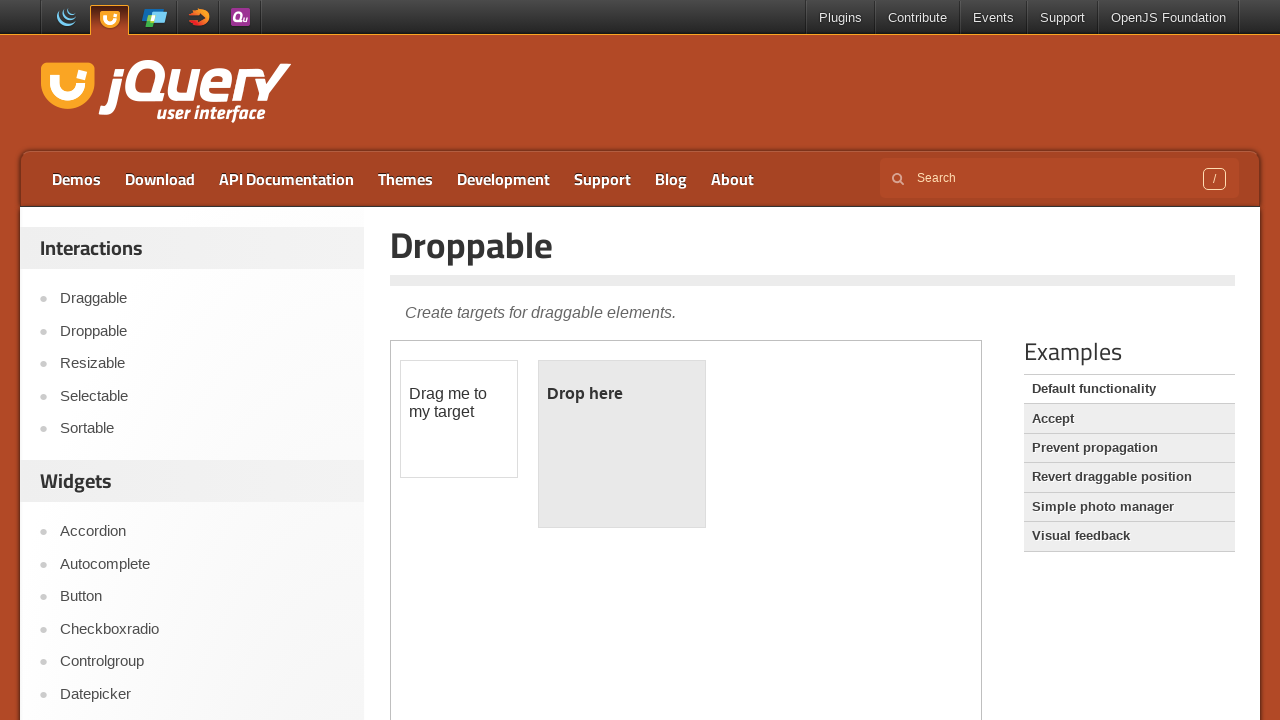

Located the draggable element (#draggable) within the iframe
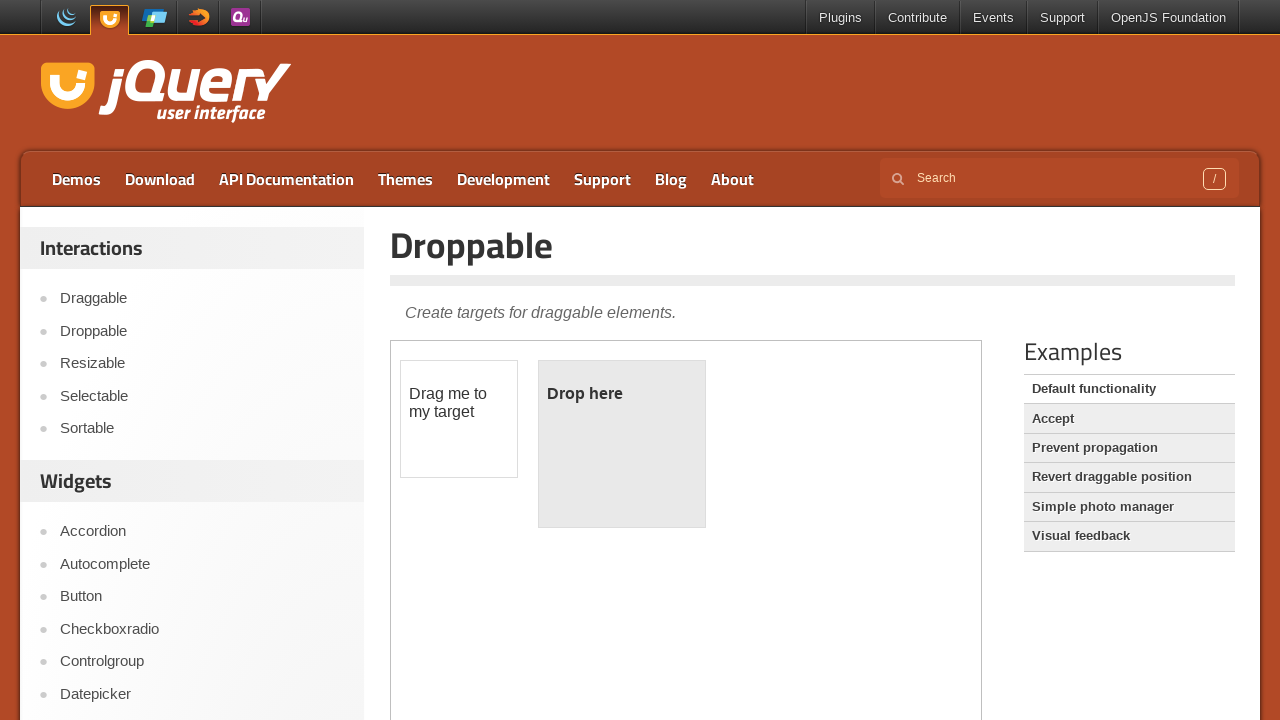

Located the droppable target element (#droppable) within the iframe
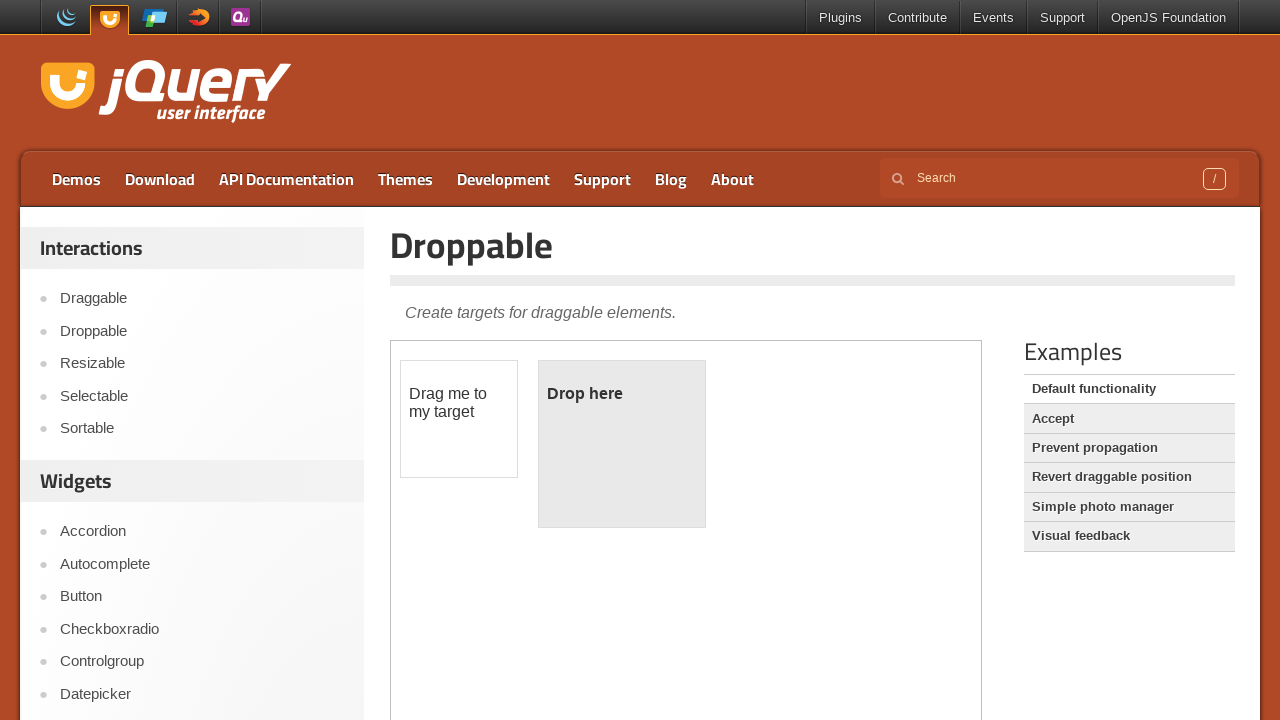

Dragged the draggable element and dropped it onto the droppable target area at (622, 444)
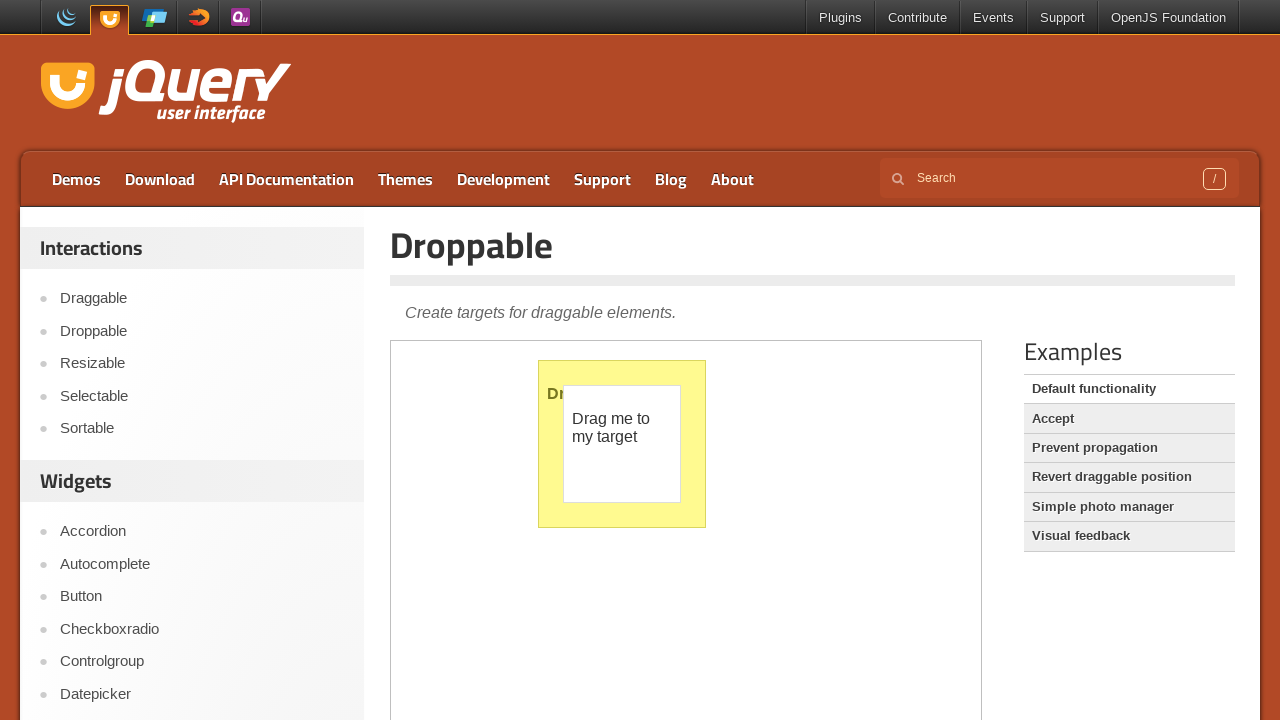

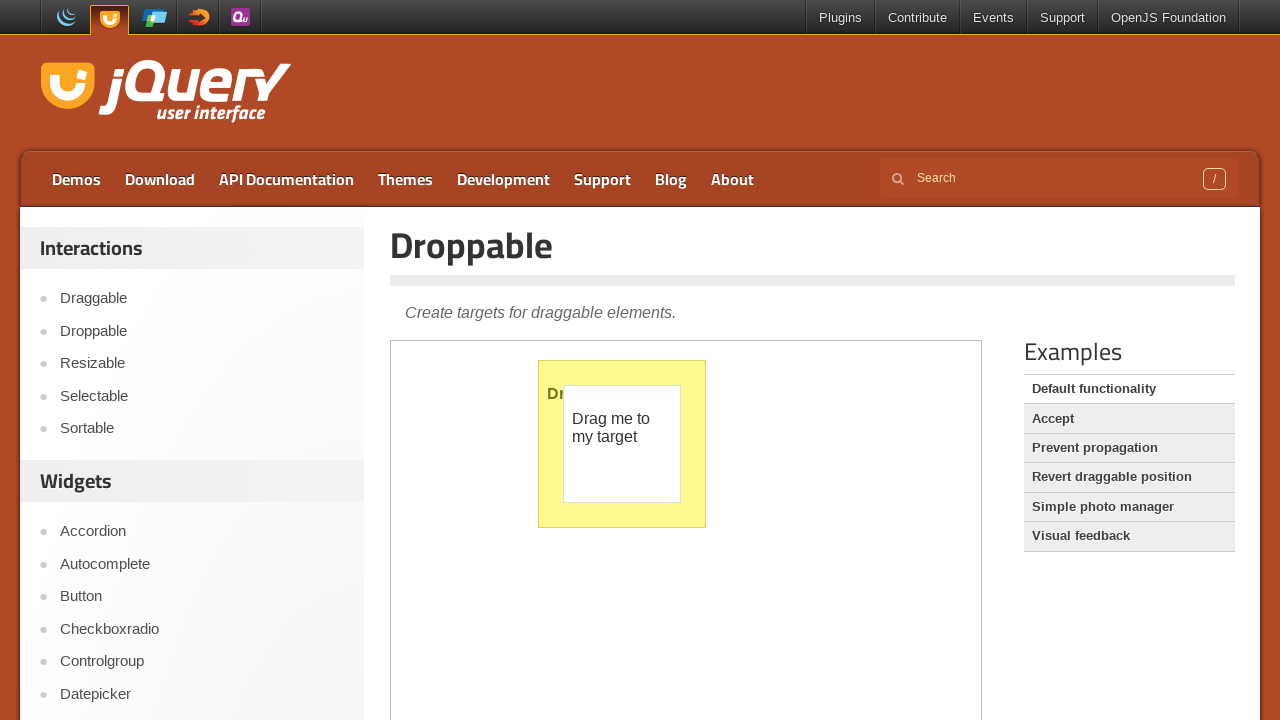